Navigates through book catalog pages and verifies that book titles and prices are displayed correctly

Starting URL: http://books.toscrape.com/catalogue/page-1.html

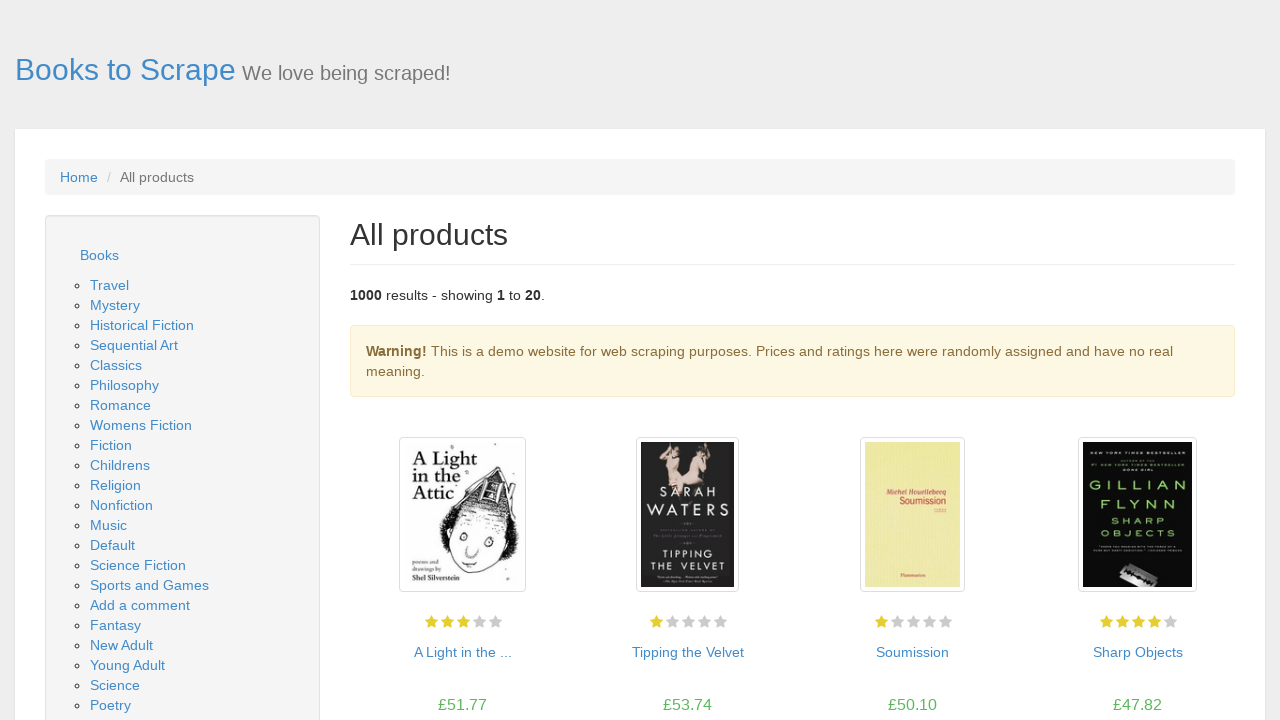

Waited for book product pods to load on page 1
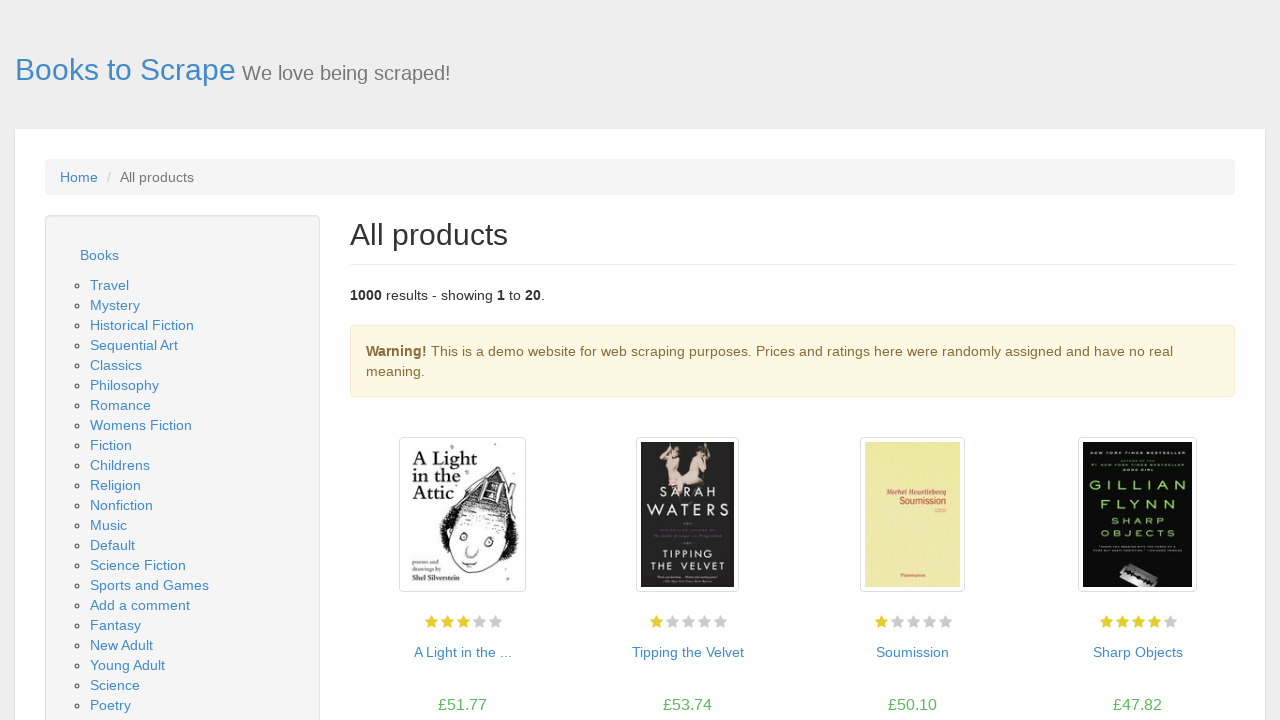

Retrieved all book product pods from page 1
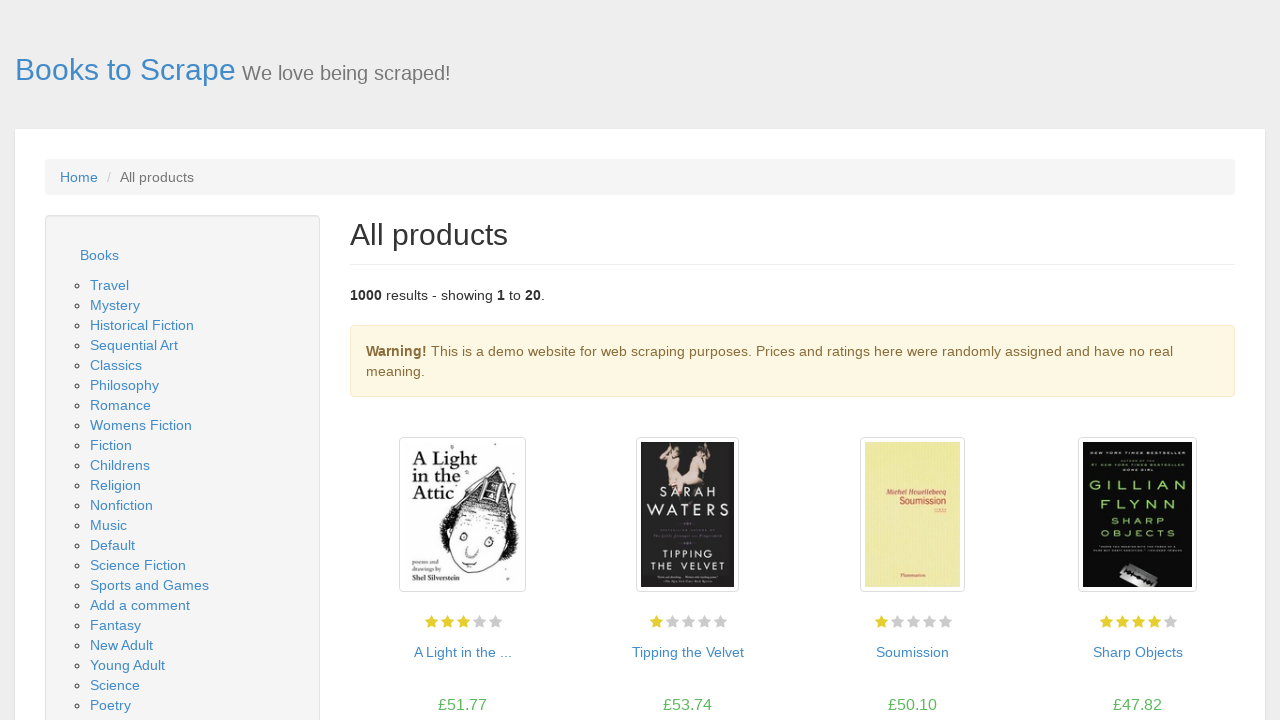

Verified book title element is present
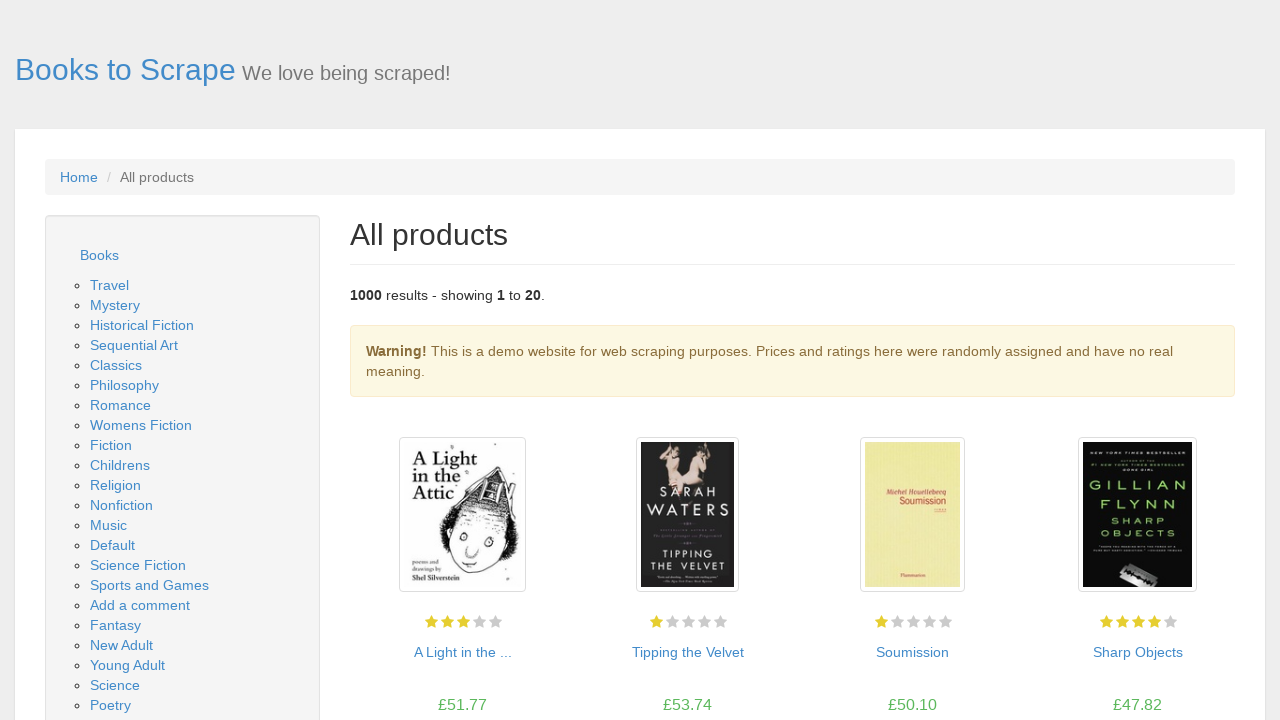

Verified book price element is present
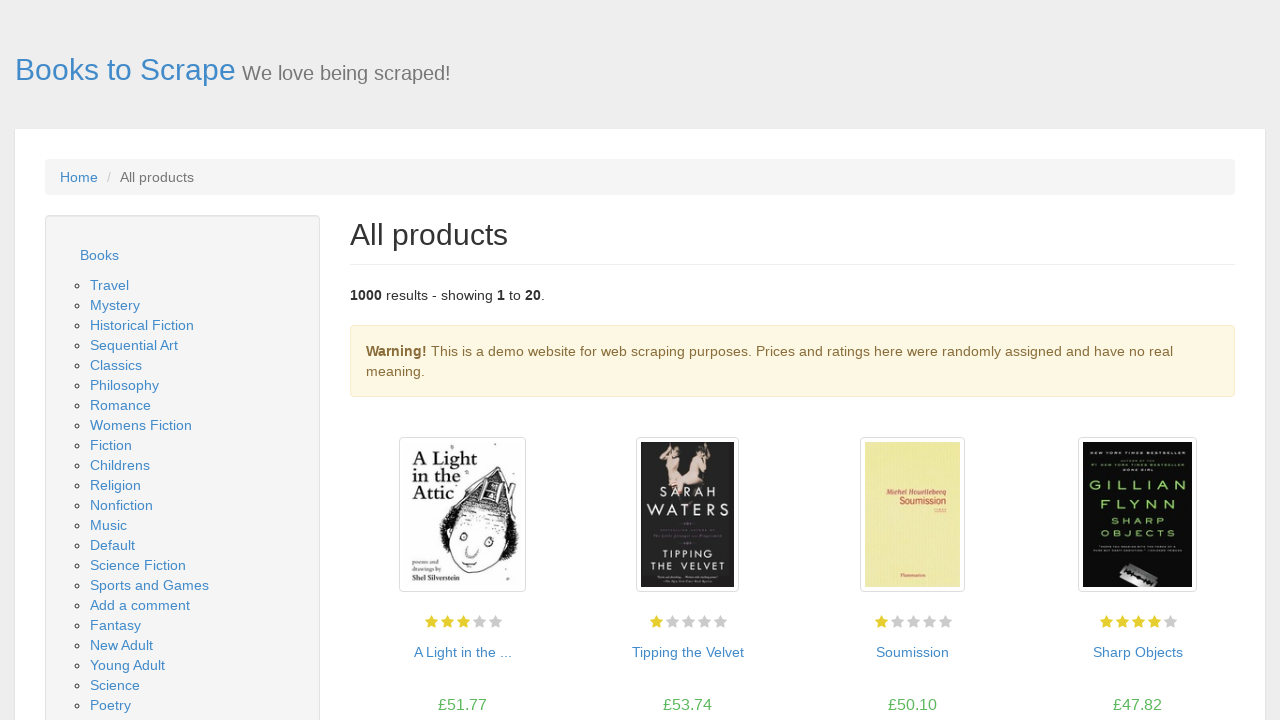

Verified book title element is present
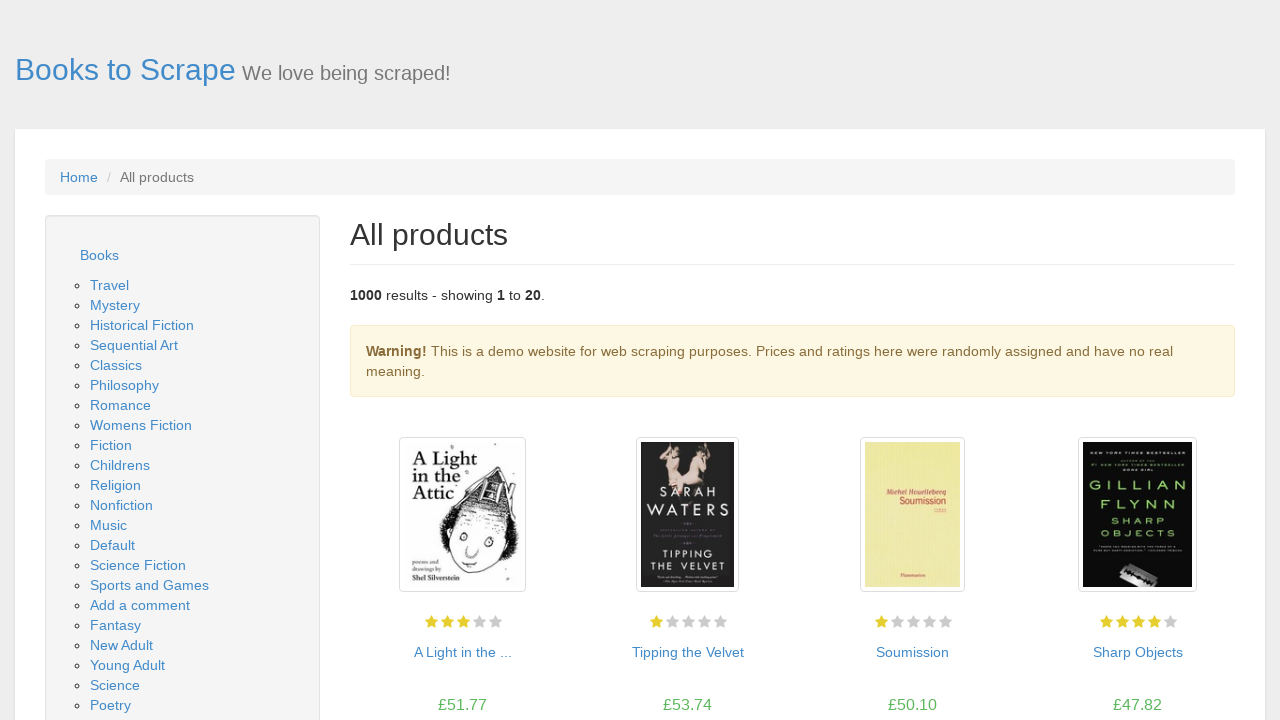

Verified book price element is present
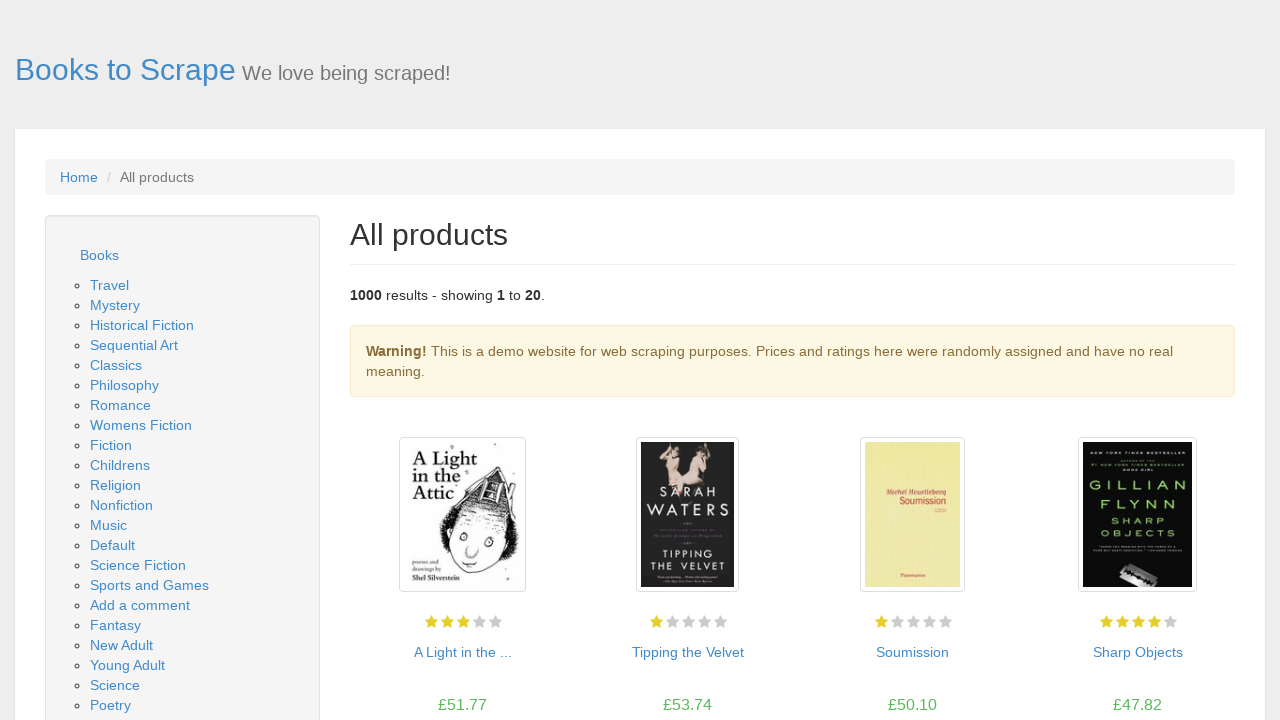

Verified book title element is present
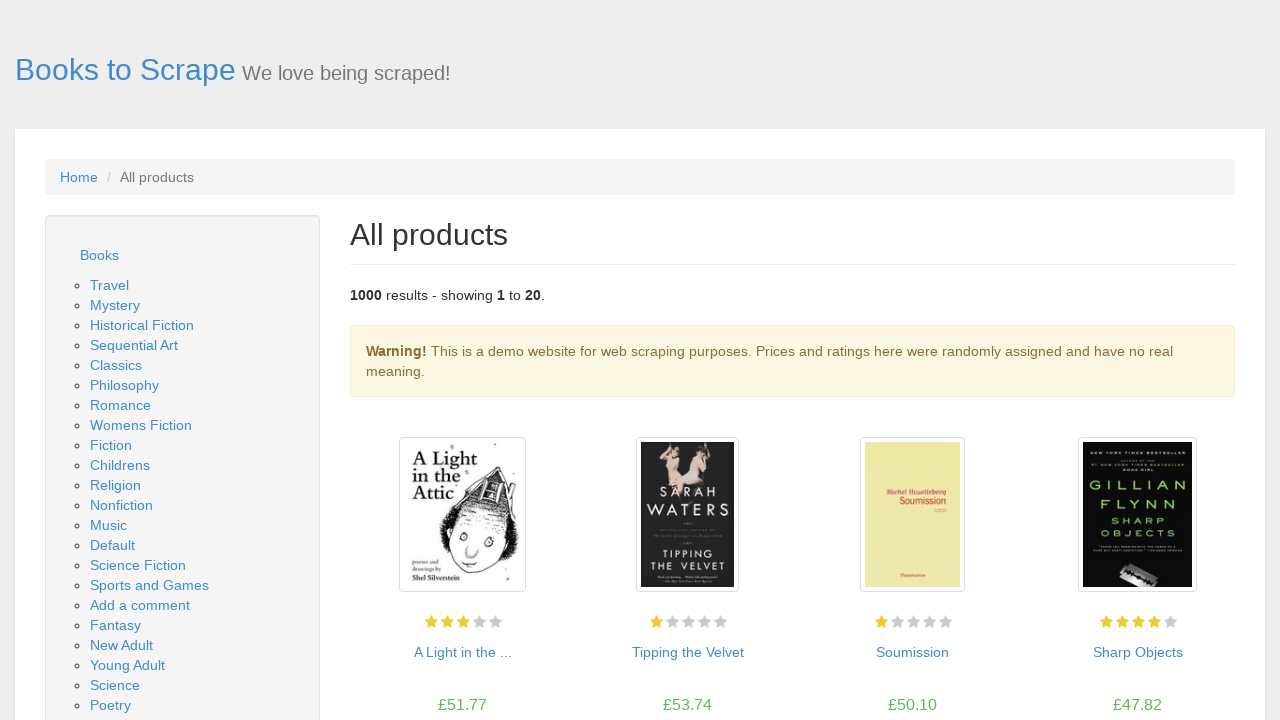

Verified book price element is present
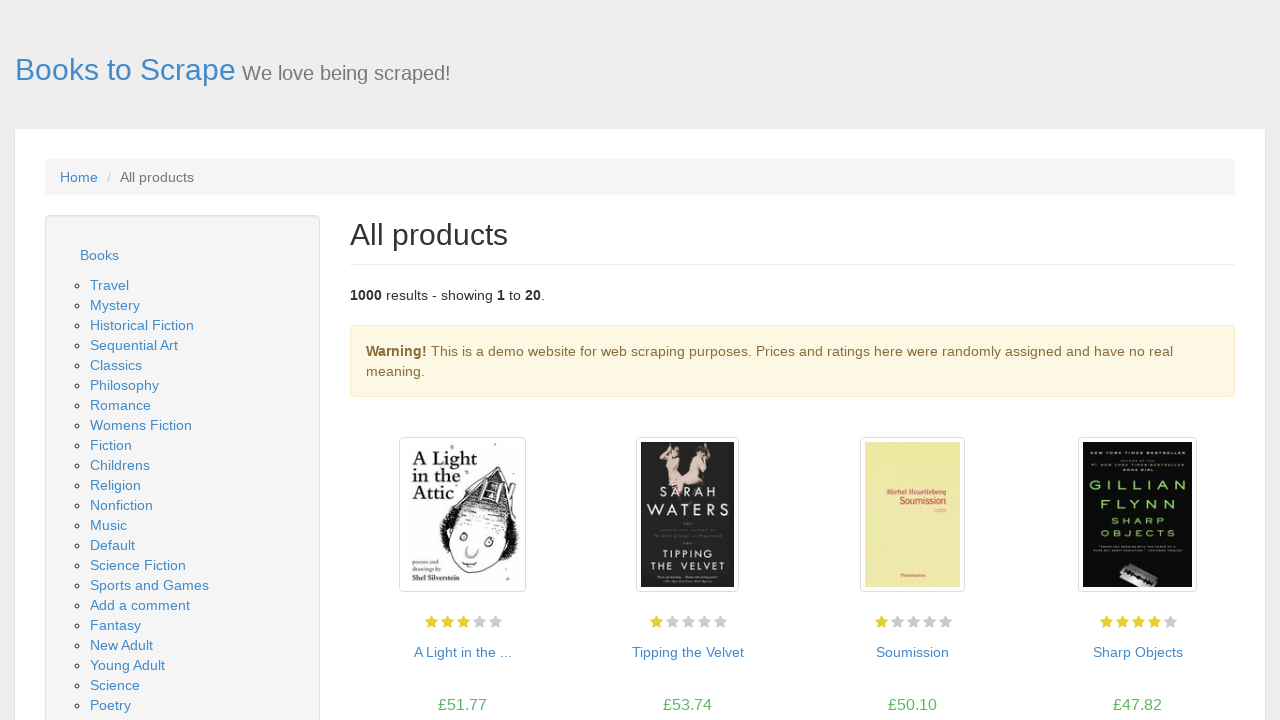

Navigated to page 2 of book catalog
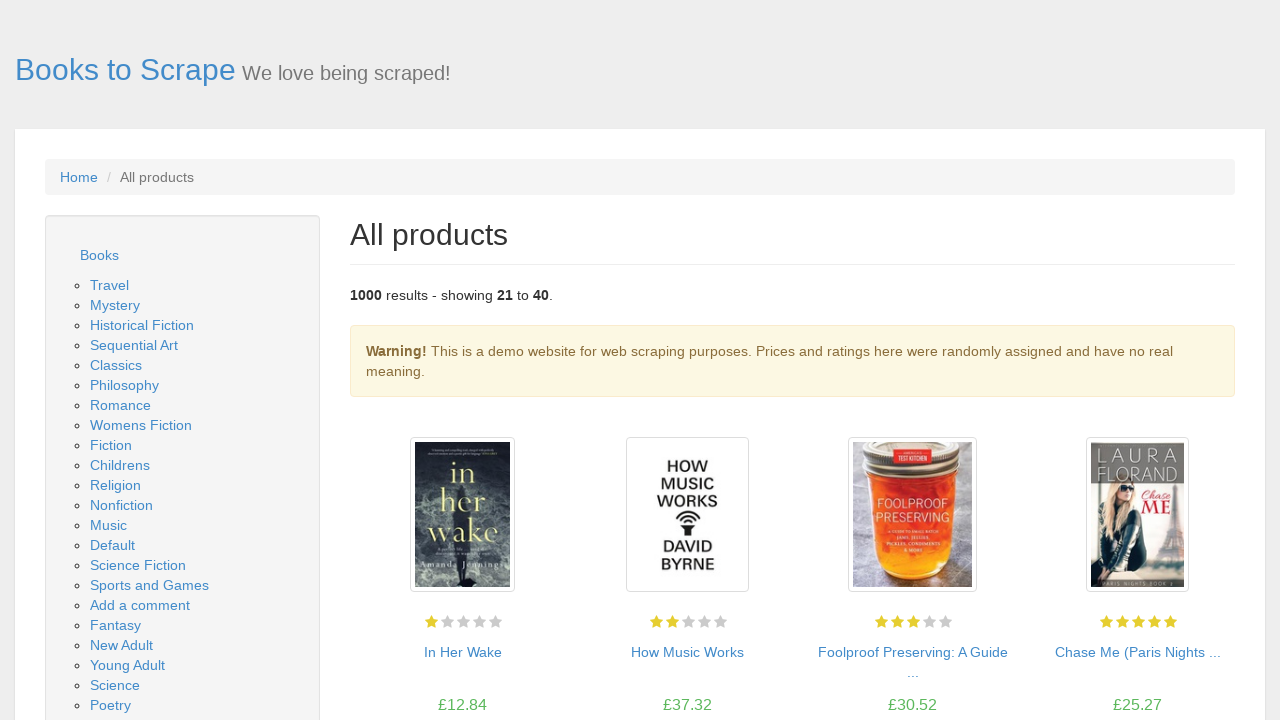

Waited for book product pods to load on page 2
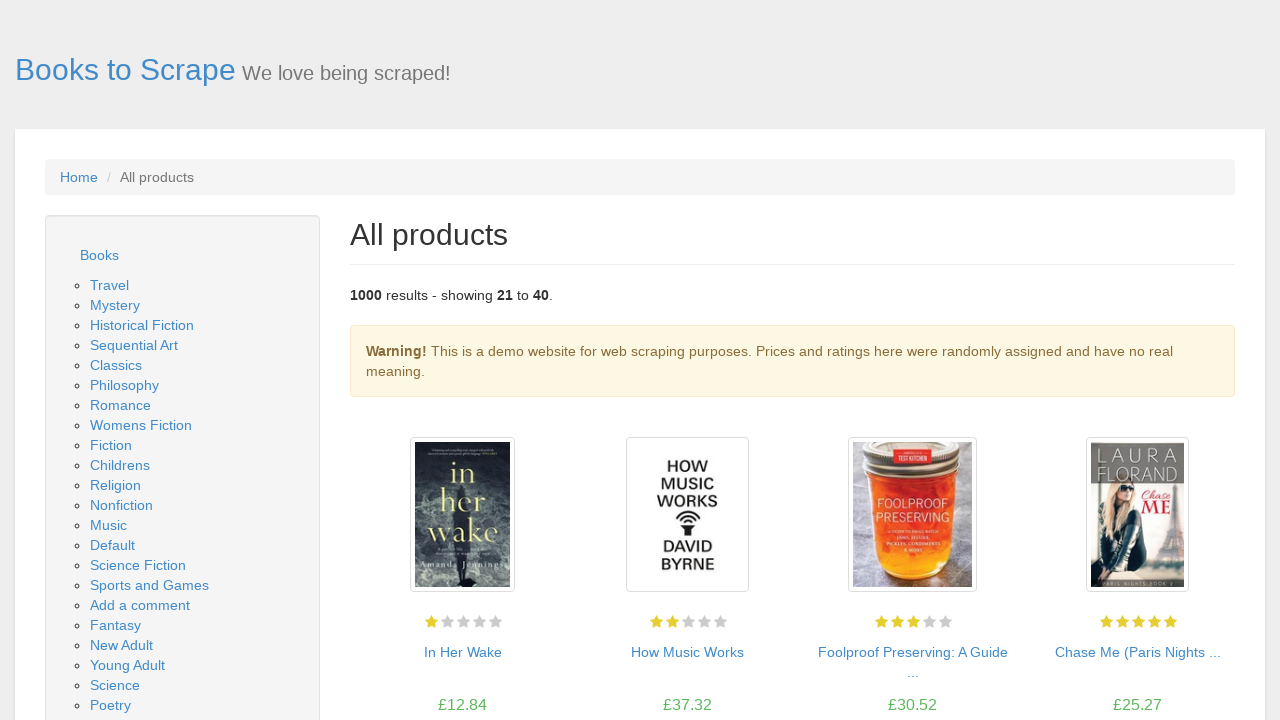

Retrieved all book product pods from page 2
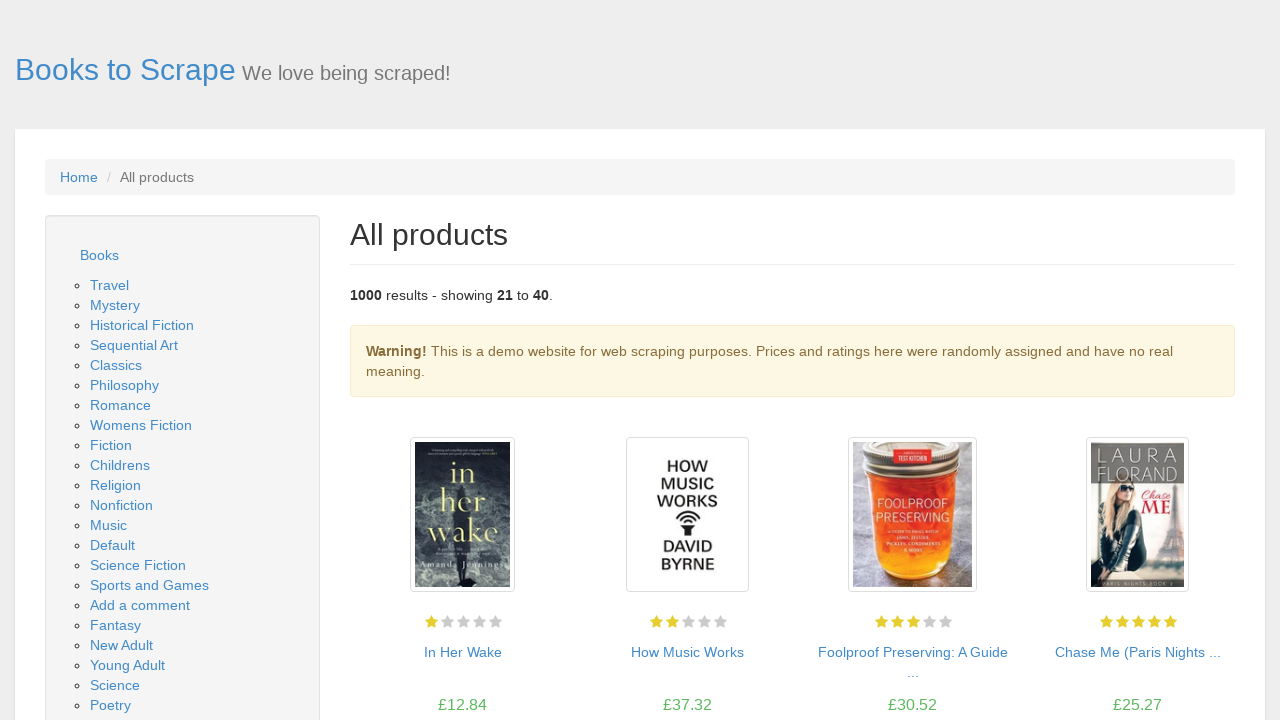

Verified book title element is present on page 2
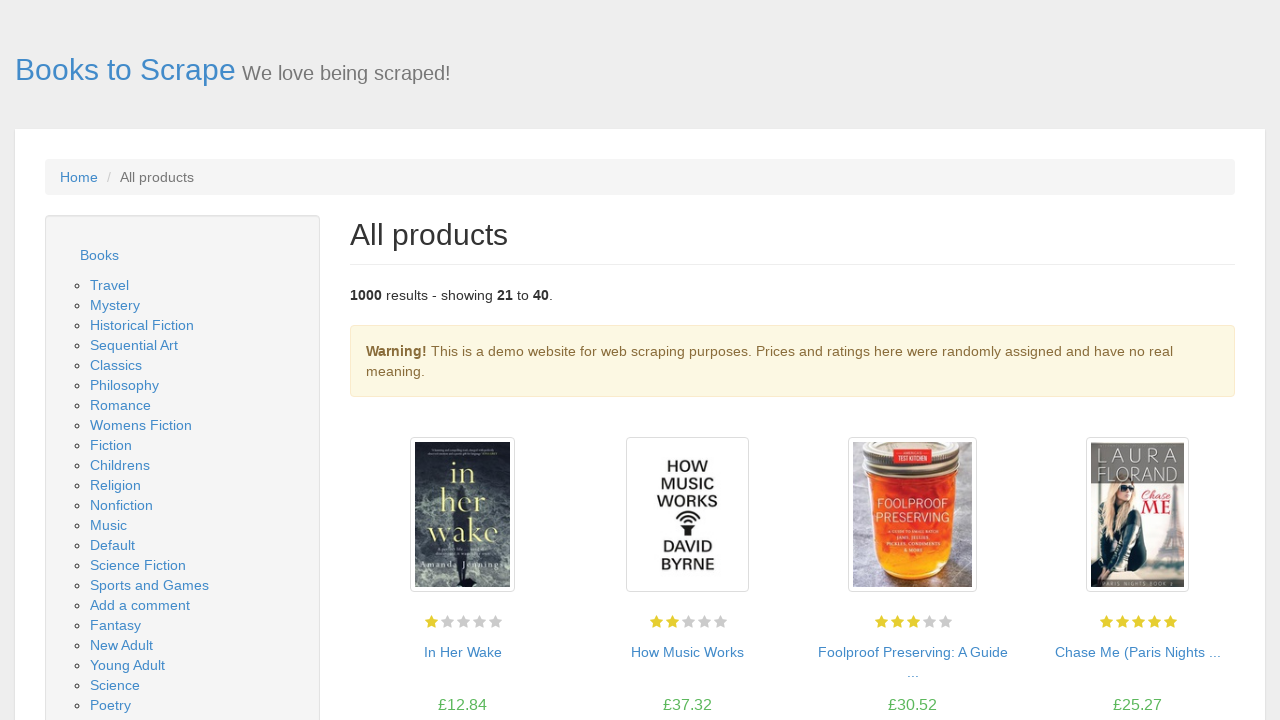

Verified book price element is present on page 2
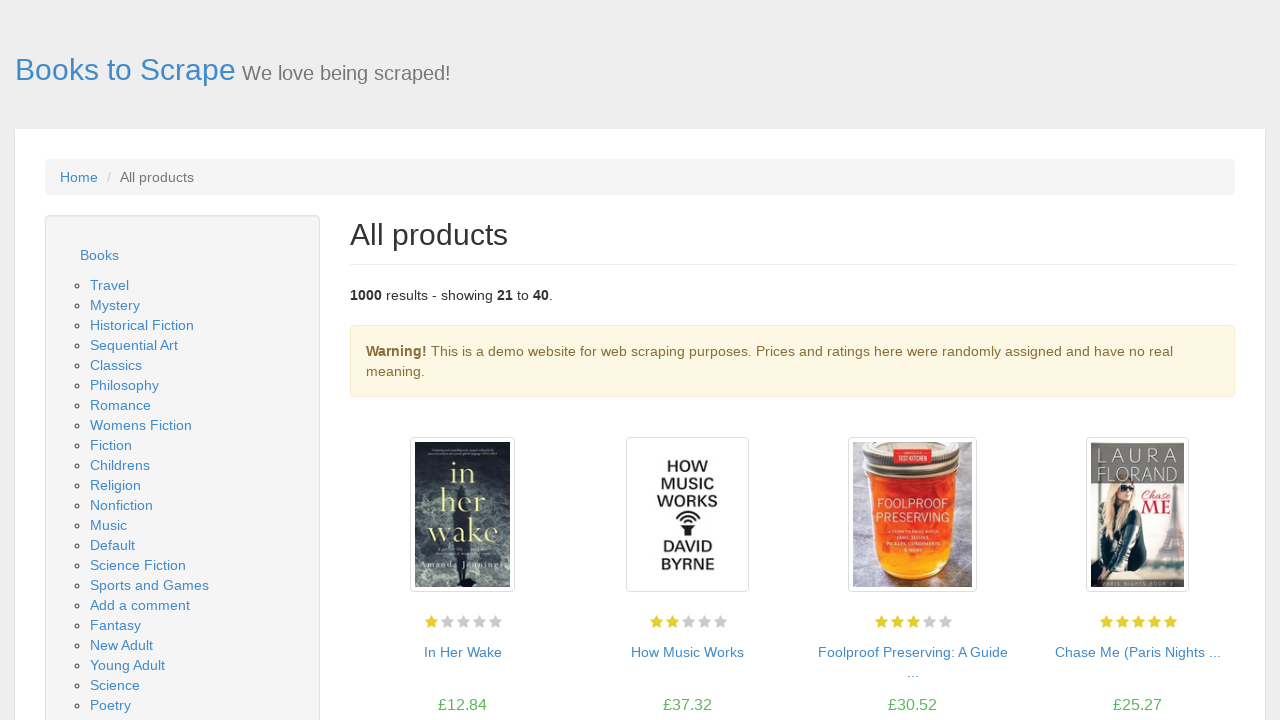

Verified book title element is present on page 2
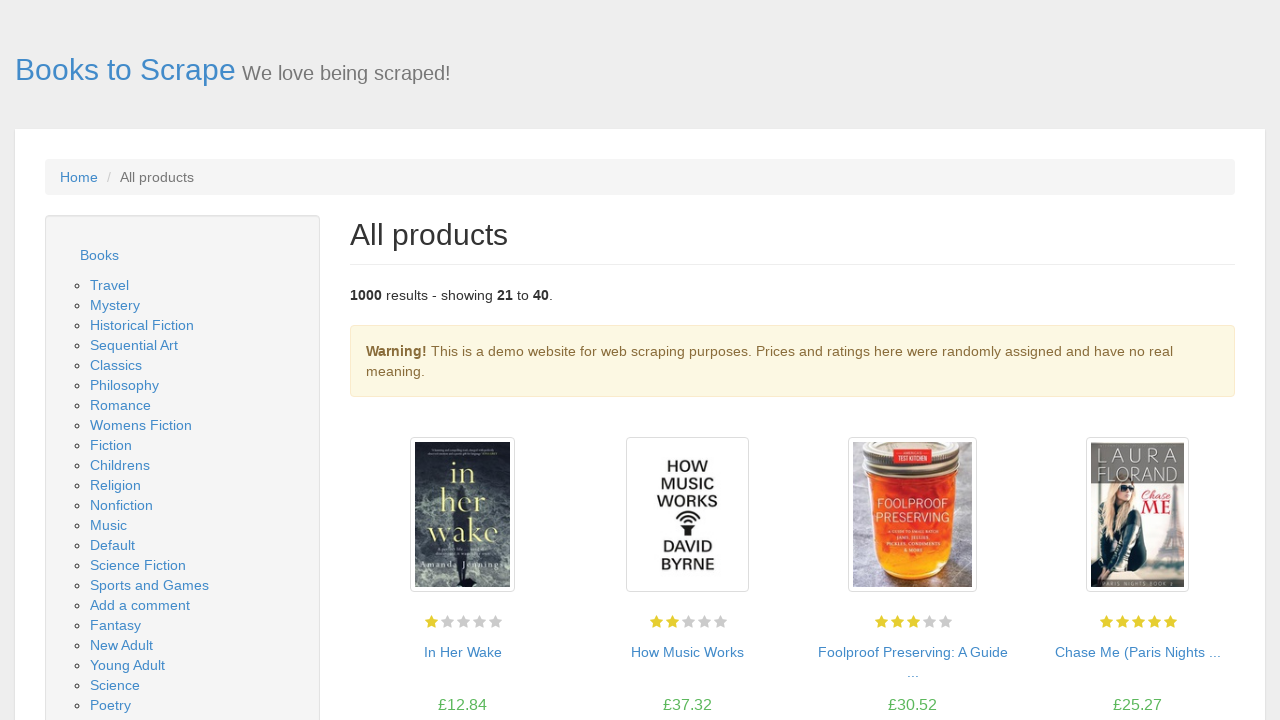

Verified book price element is present on page 2
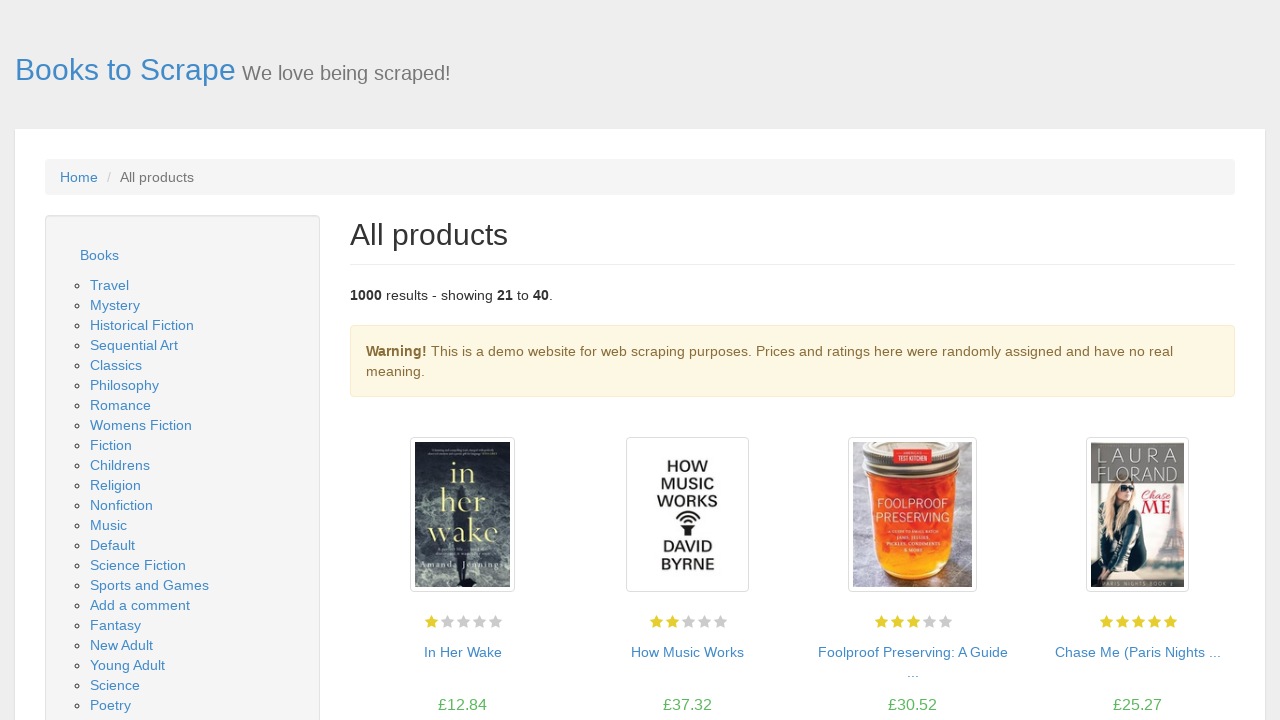

Verified book title element is present on page 2
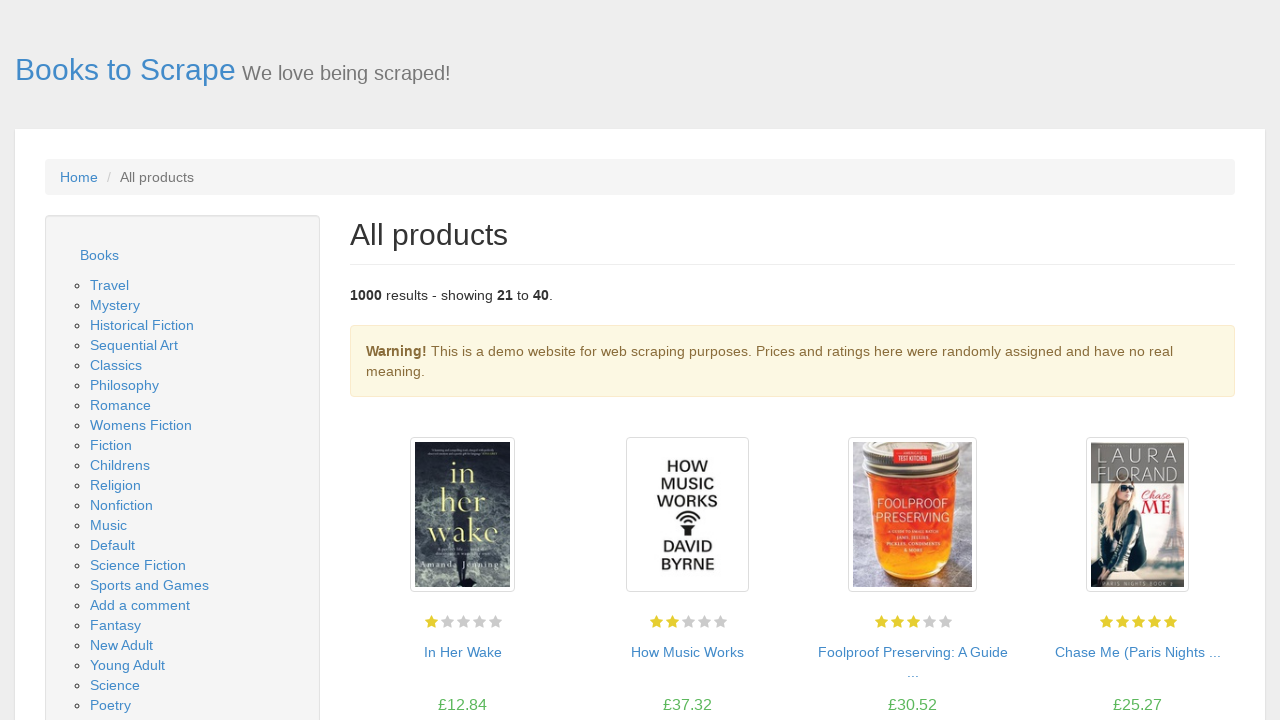

Verified book price element is present on page 2
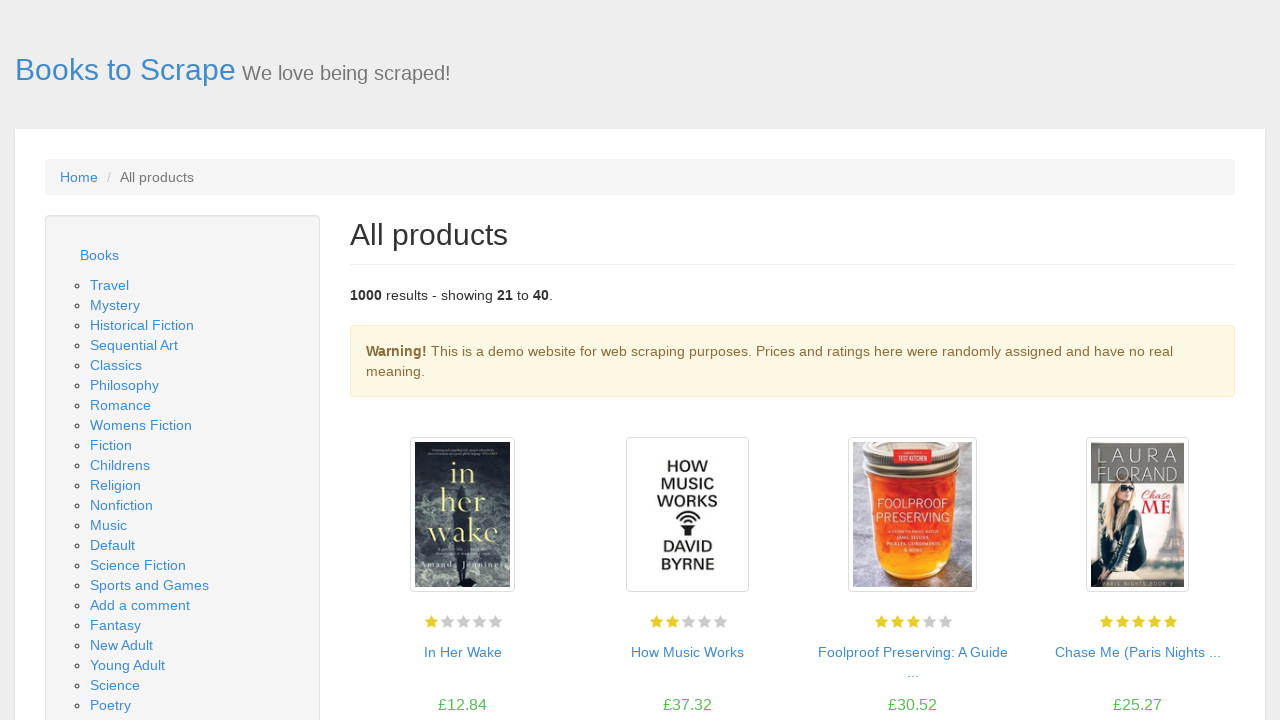

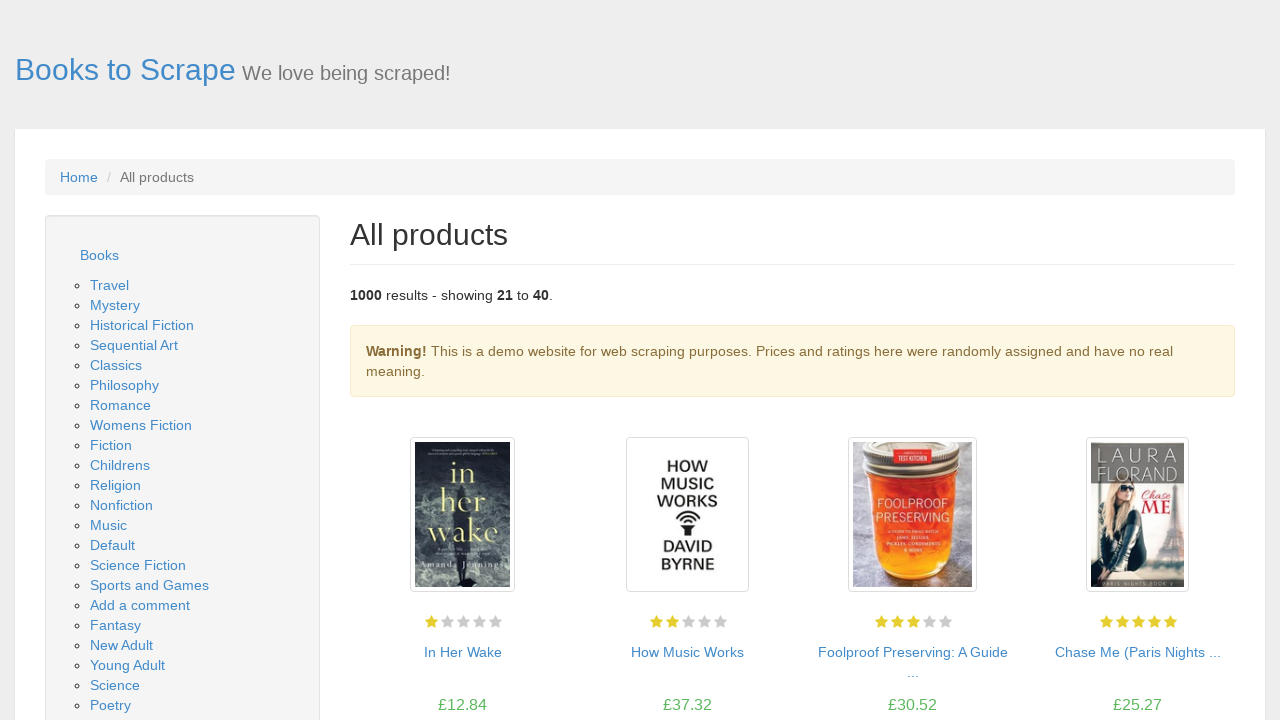